Basic browser launch test that navigates to TestLeaf homepage and maximizes the browser window

Starting URL: https://www.testleaf.com/

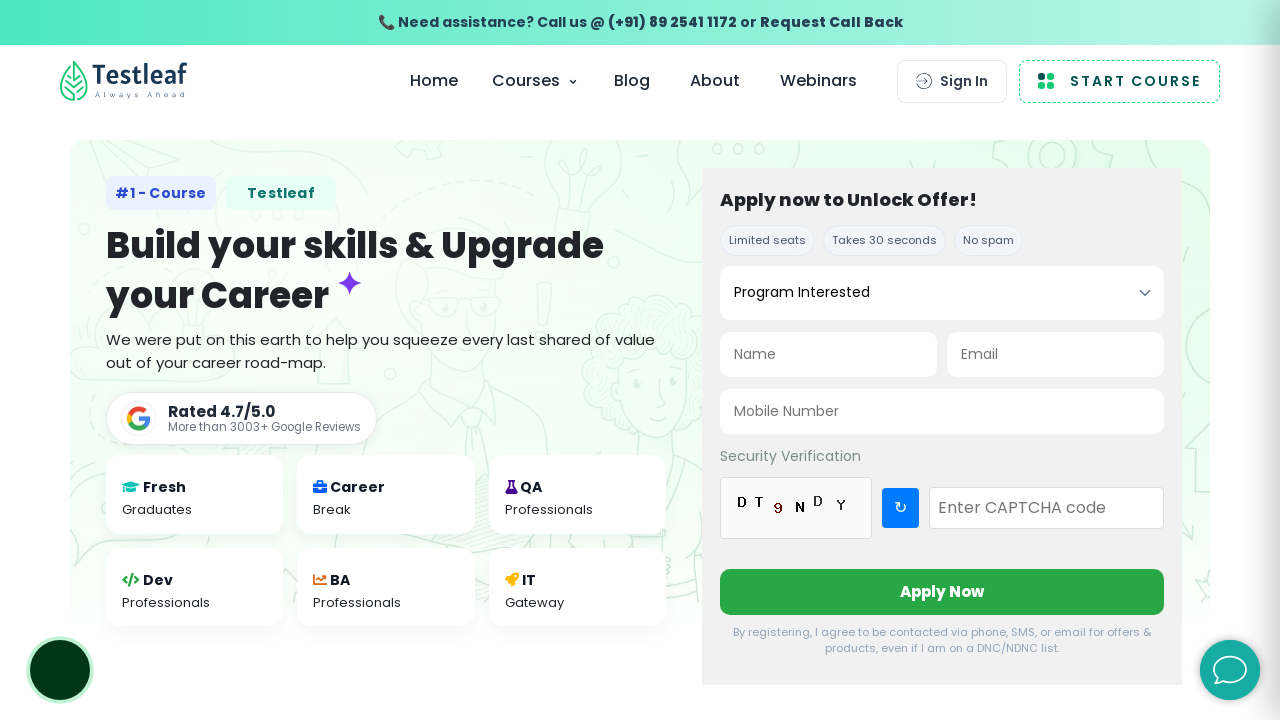

Set viewport to 1920x1080 to maximize browser window
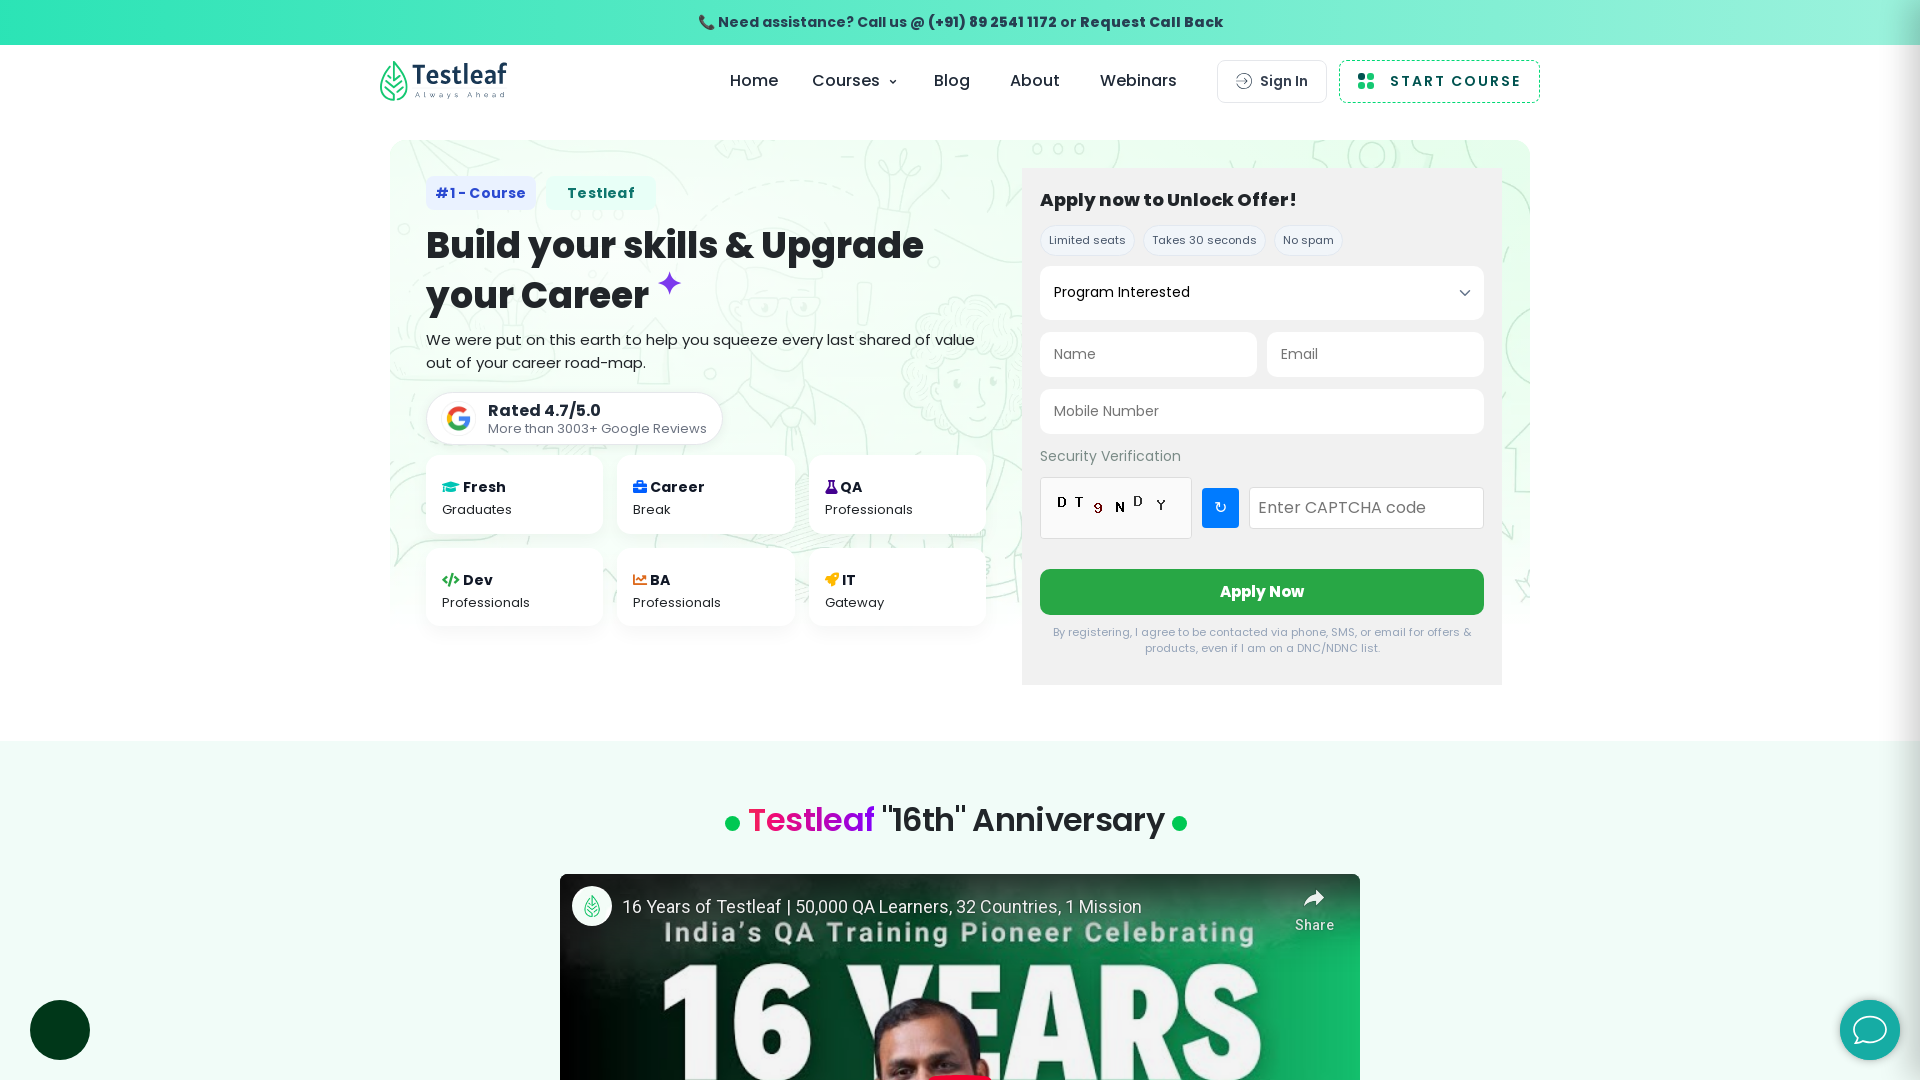

TestLeaf homepage fully loaded (DOM content loaded)
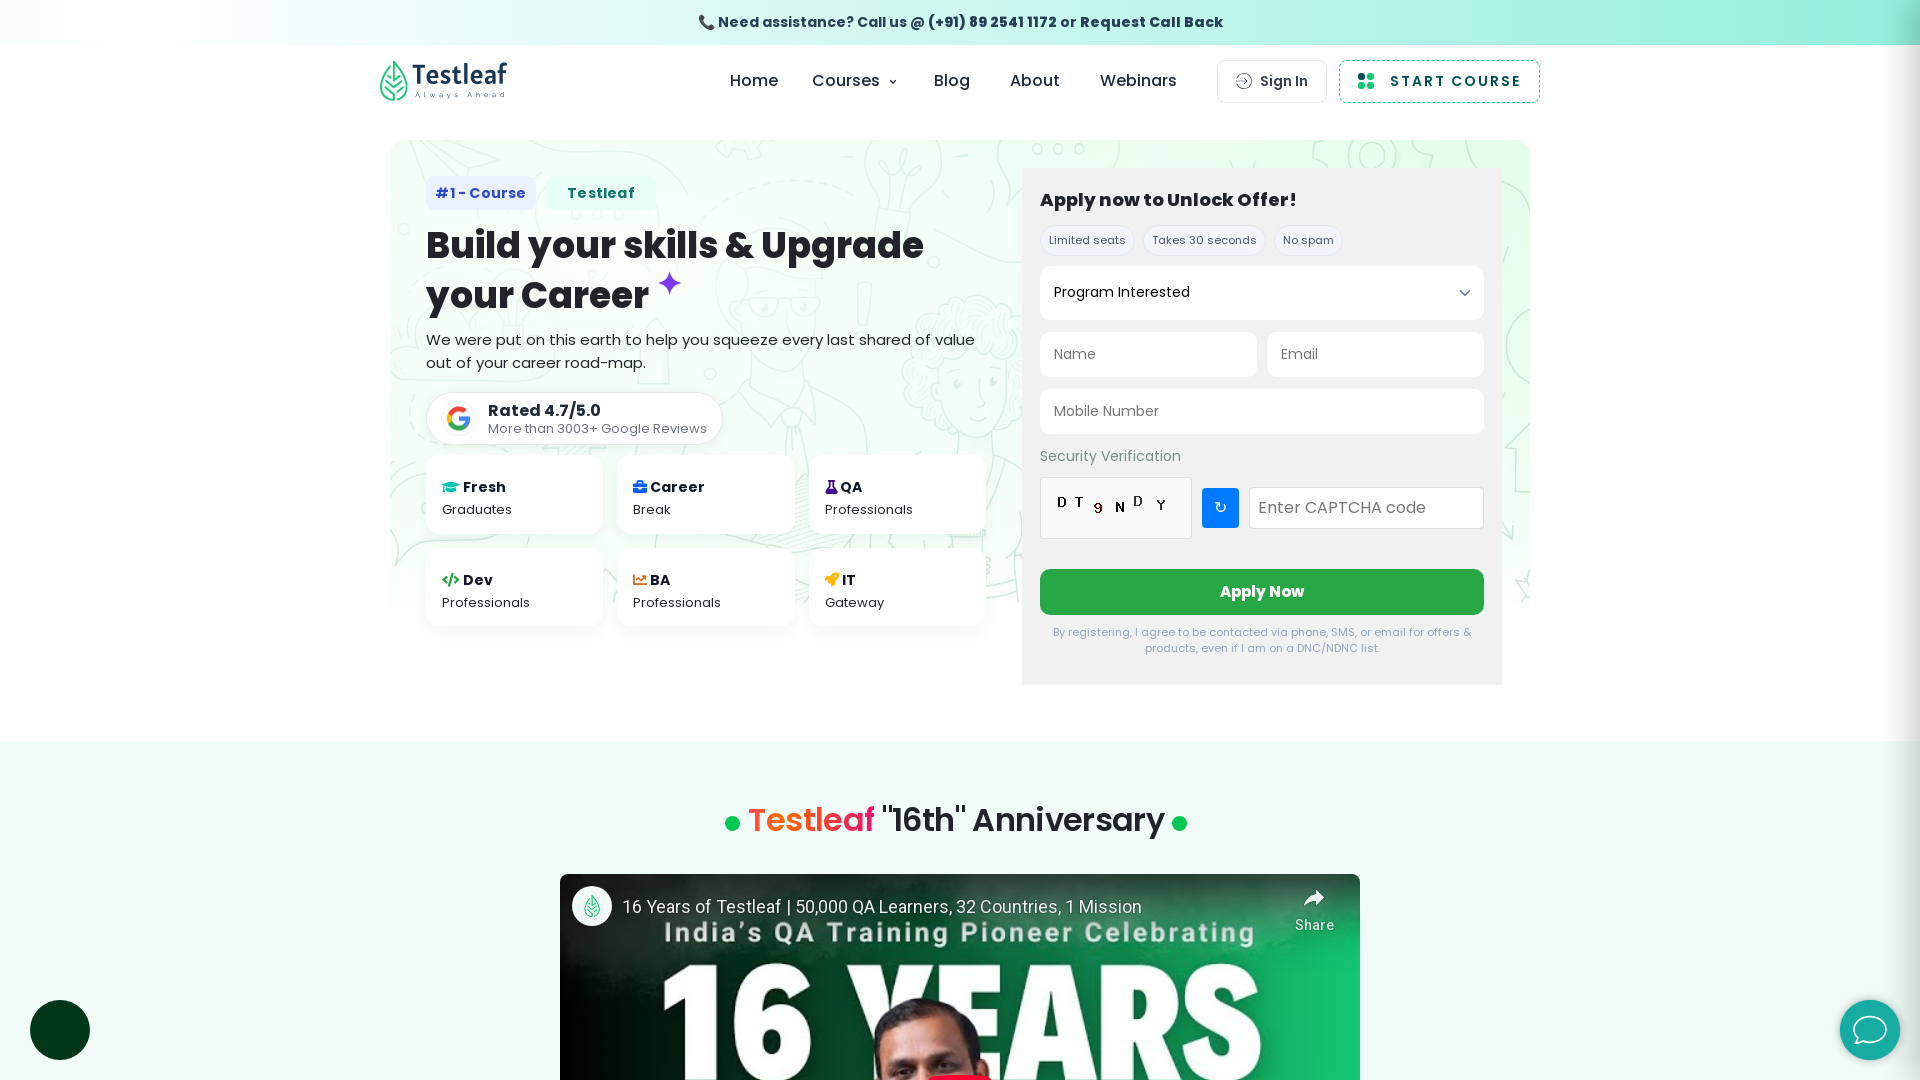

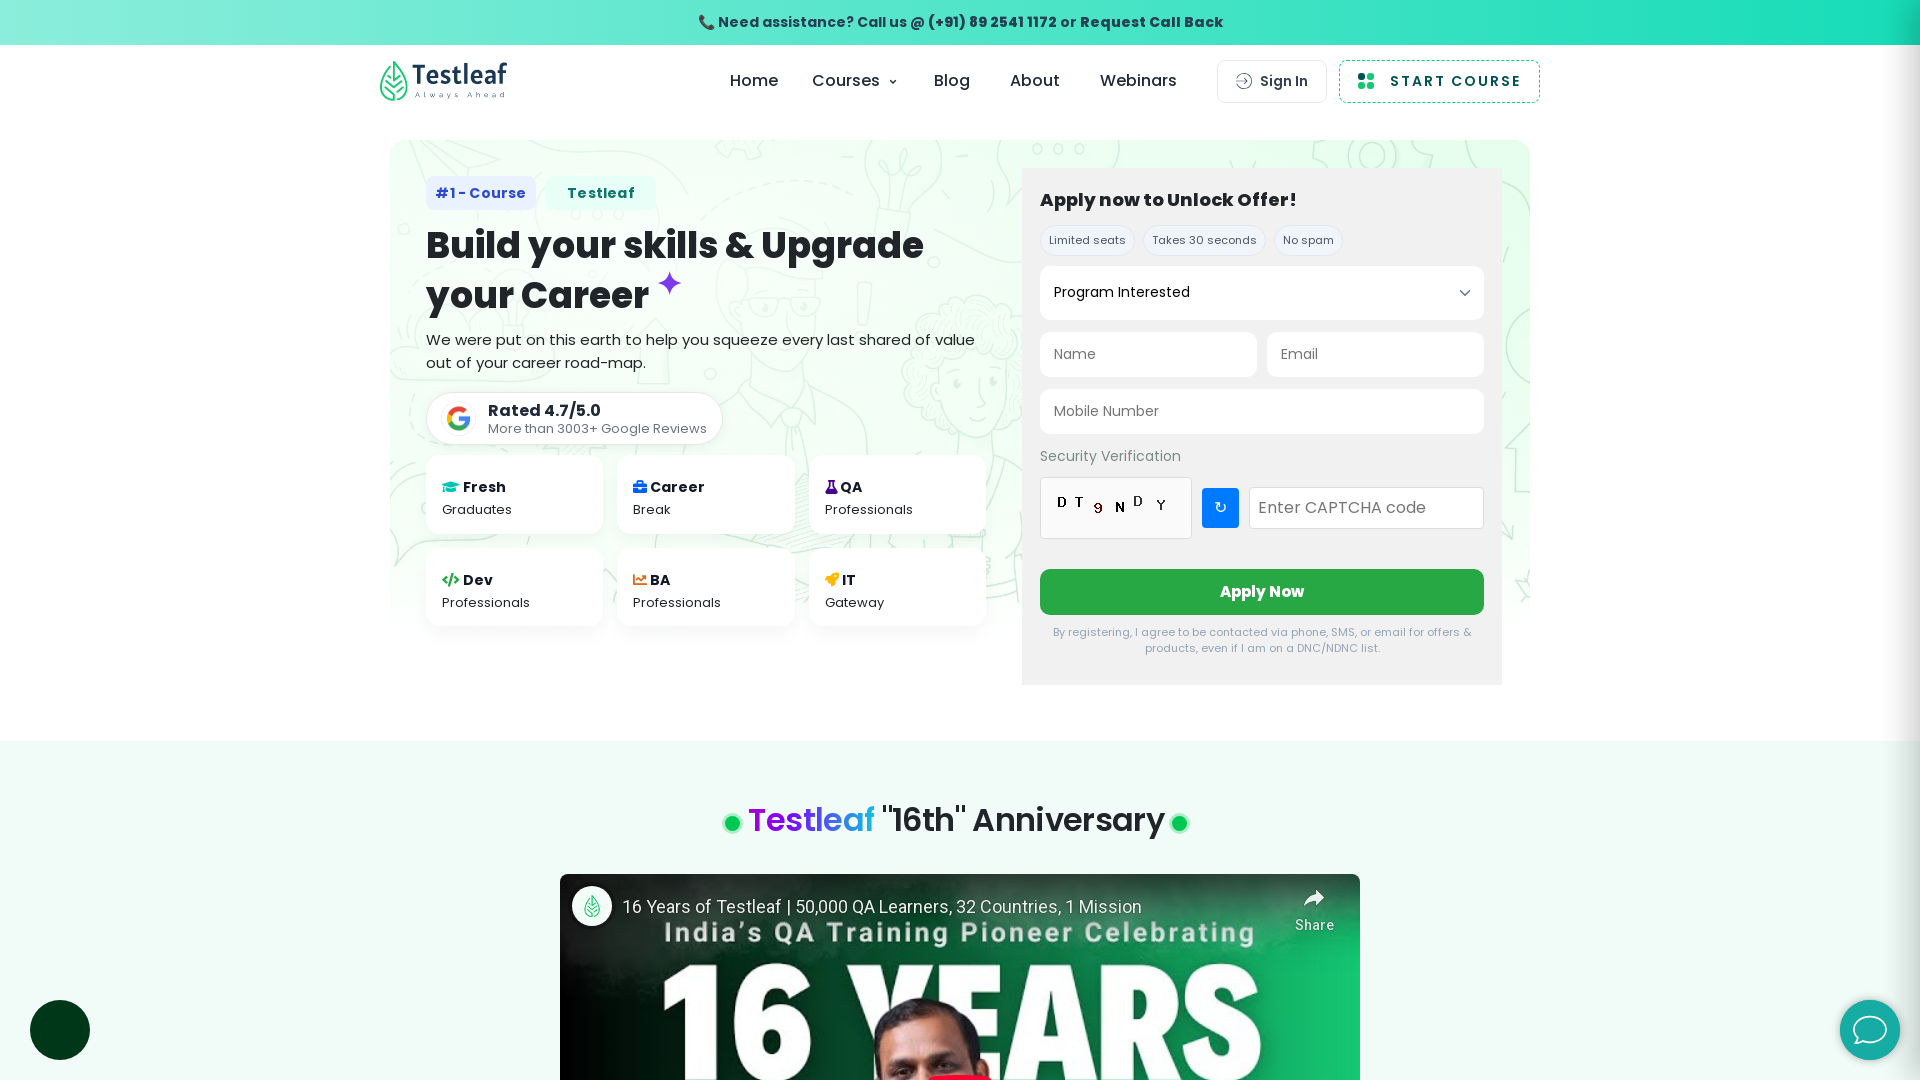